Tests explicit wait by clicking start button and waiting for Hello World element to become visible

Starting URL: http://the-internet.herokuapp.com/dynamic_loading/2

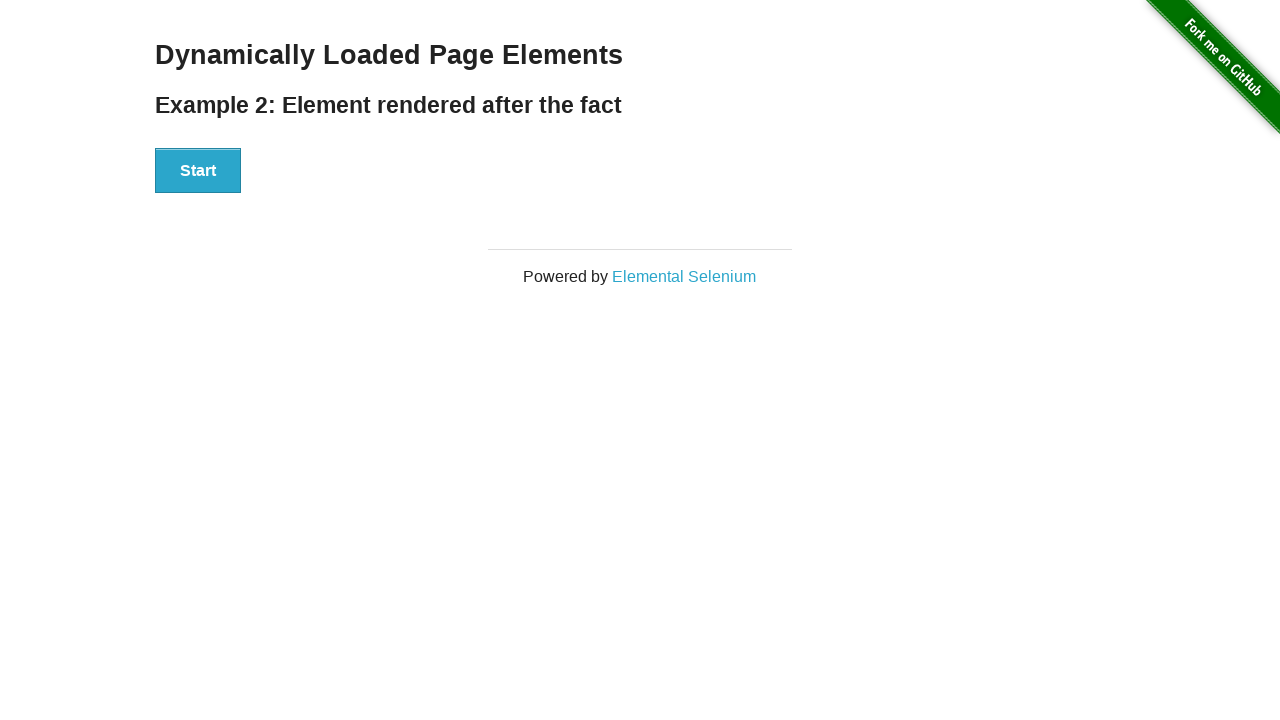

Wait for start button to be present on the page
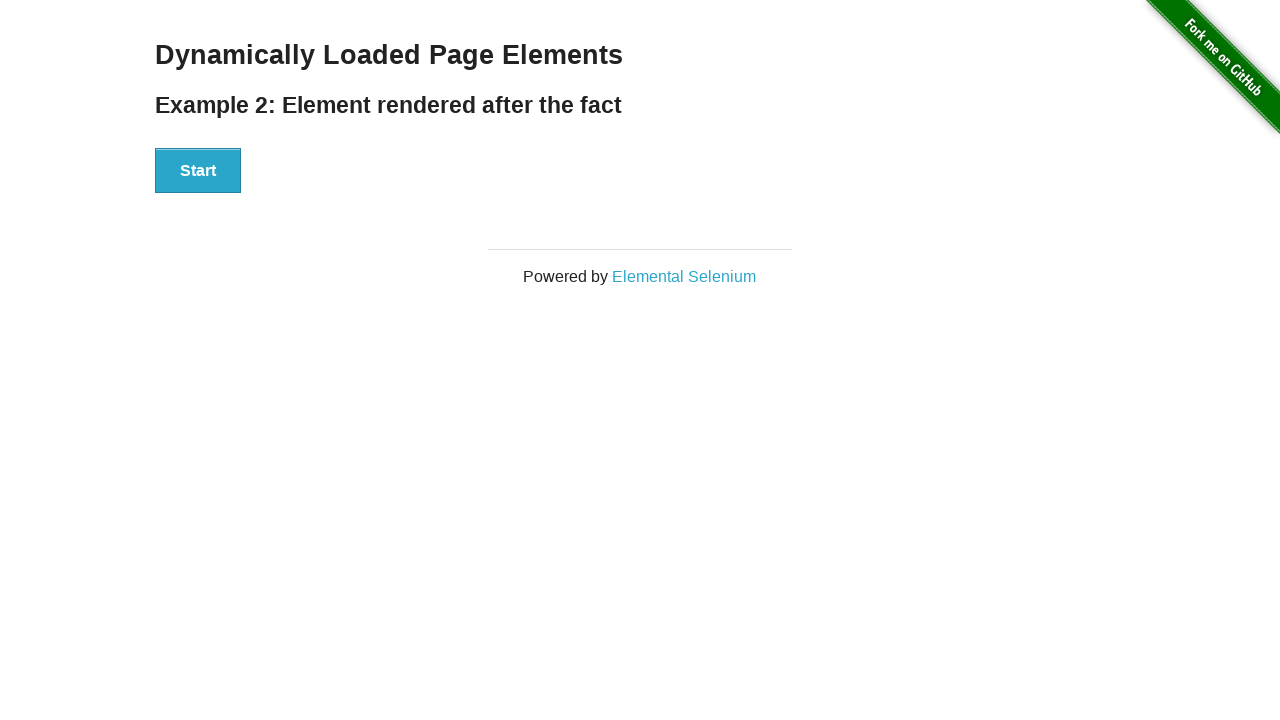

Clicked the start button to trigger dynamic loading at (198, 171) on #start>button
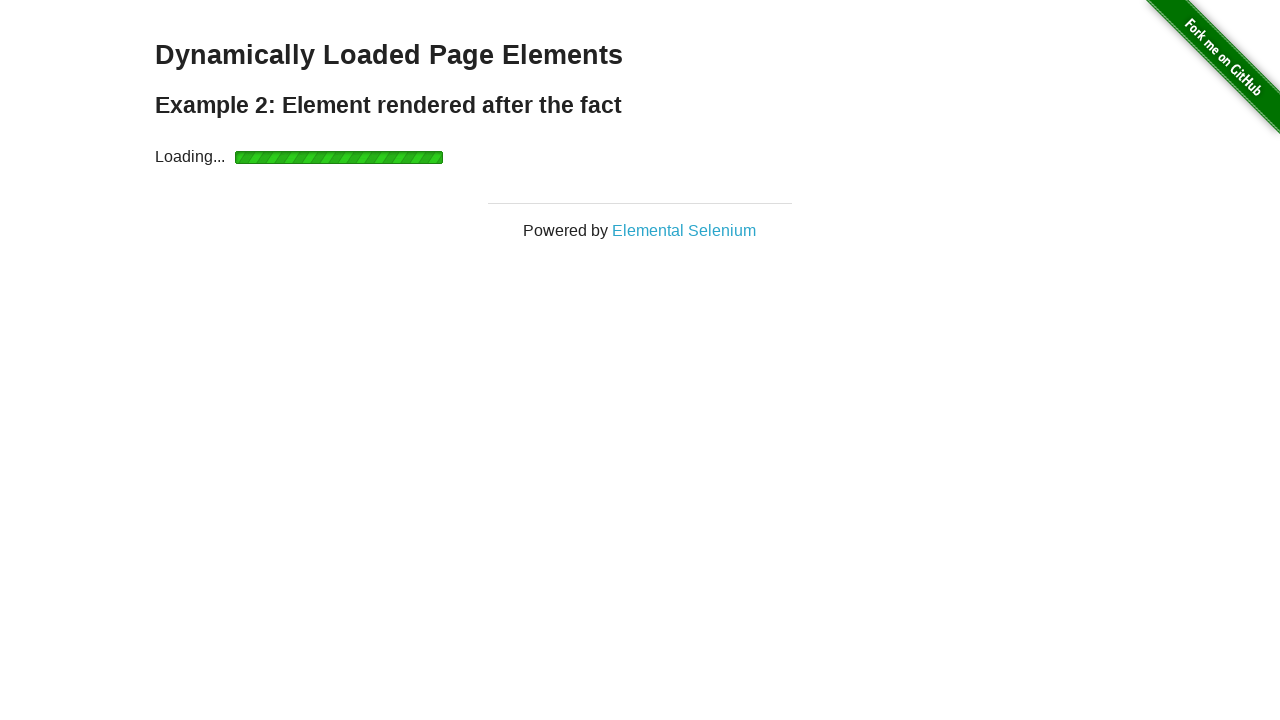

Hello World text element became visible after explicit wait
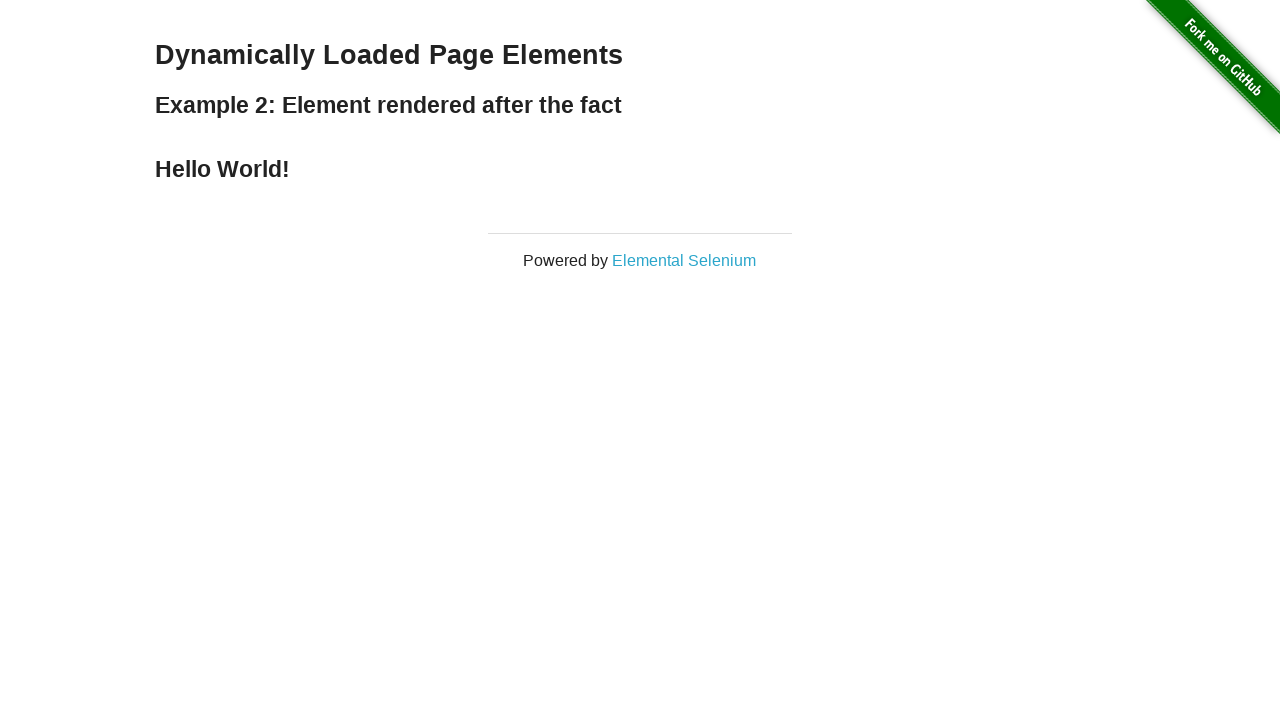

Retrieved text content from Hello World element
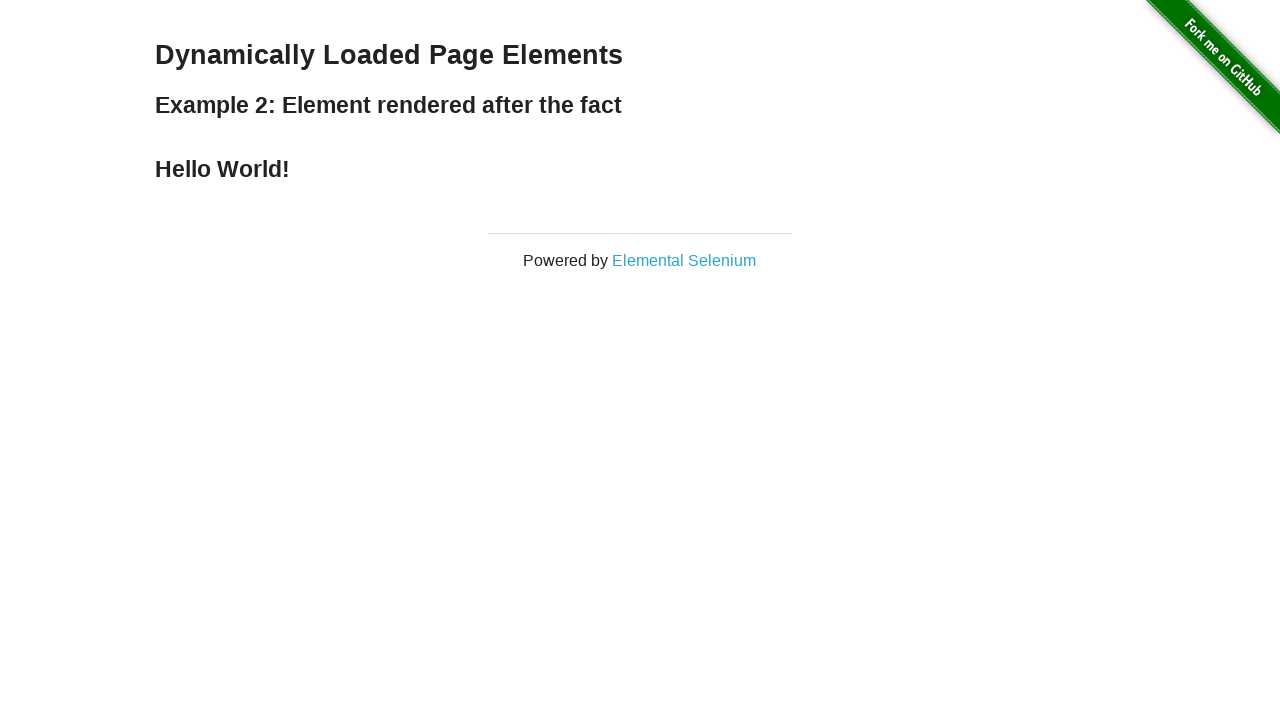

Verified that retrieved text equals 'Hello World!'
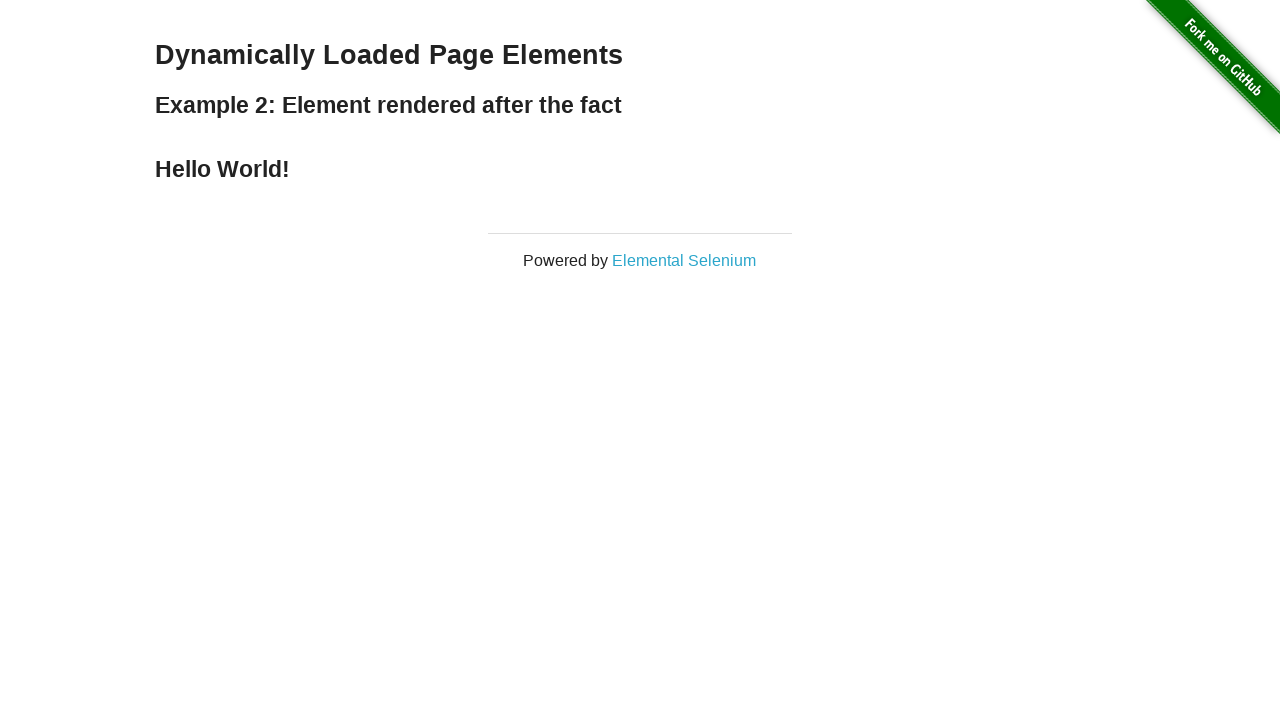

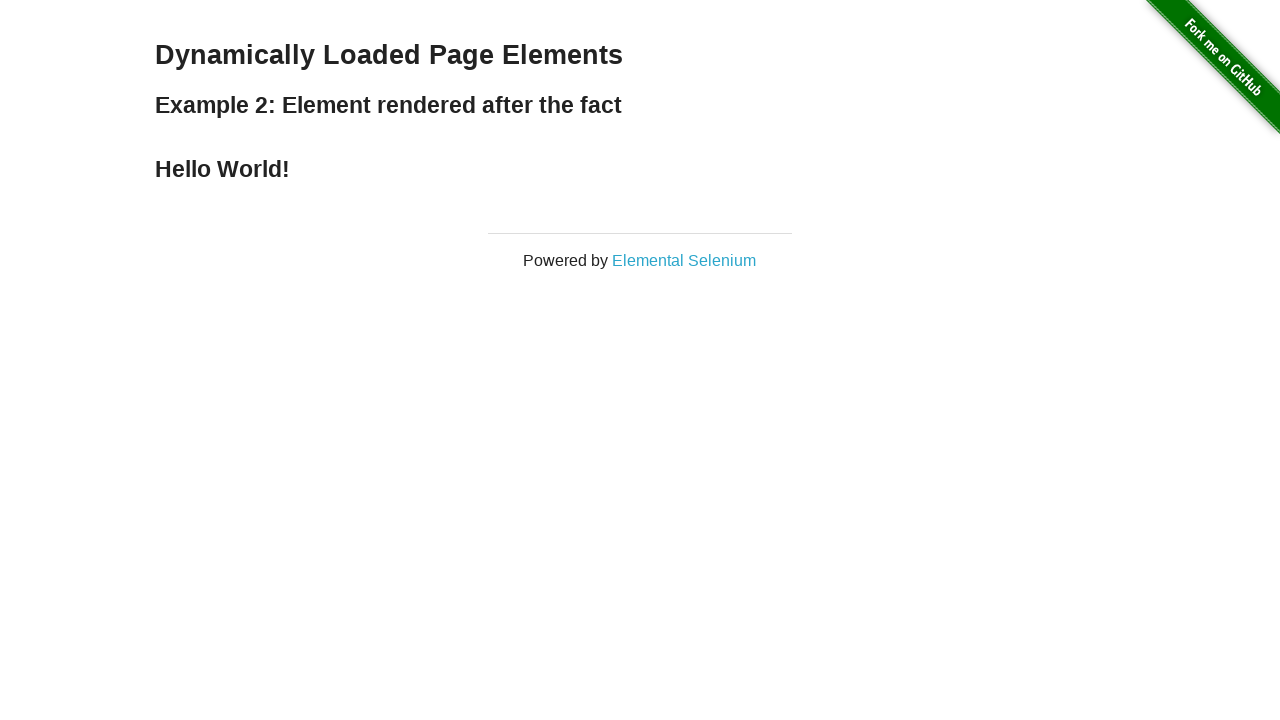